Navigates to a Brazilian real estate investment fund (KNRI11) page on Status Invest and verifies that financial data values are displayed on the page.

Starting URL: https://statusinvest.com.br/fundos-imobiliarios/knri11

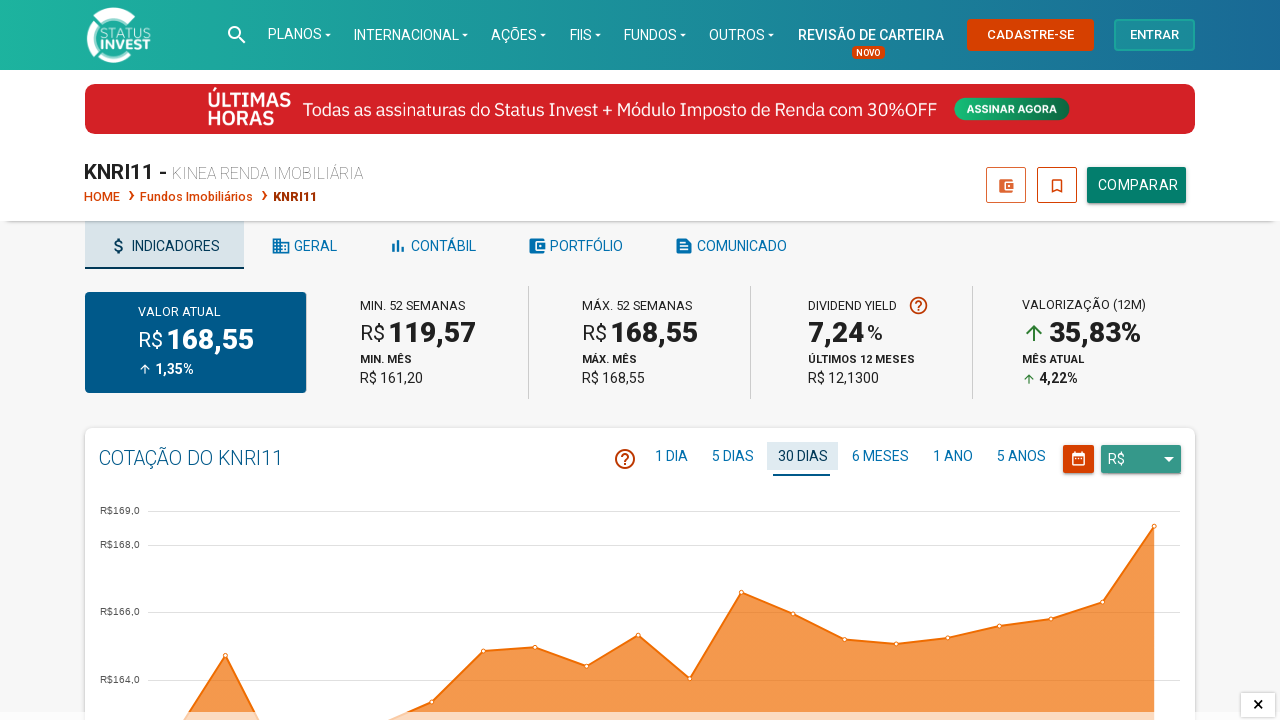

Waited for value elements to load on KNRI11 page
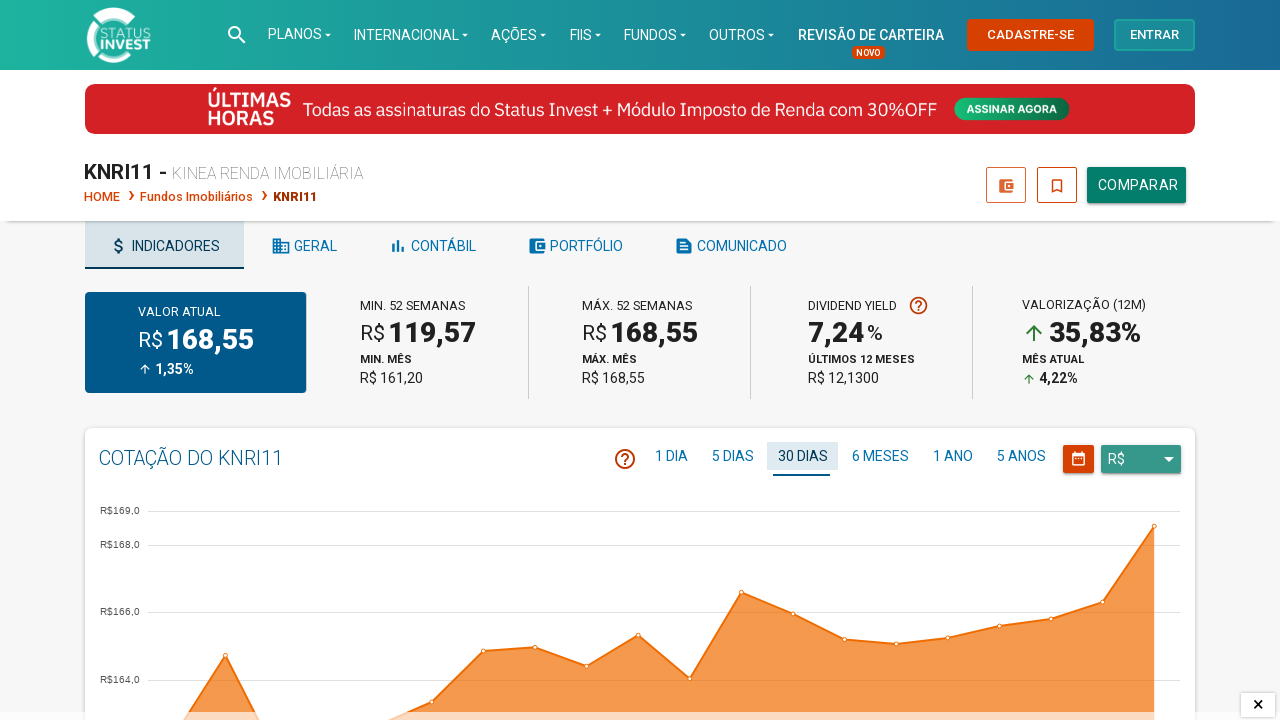

Verified that at least 4 financial data value elements are displayed on the page
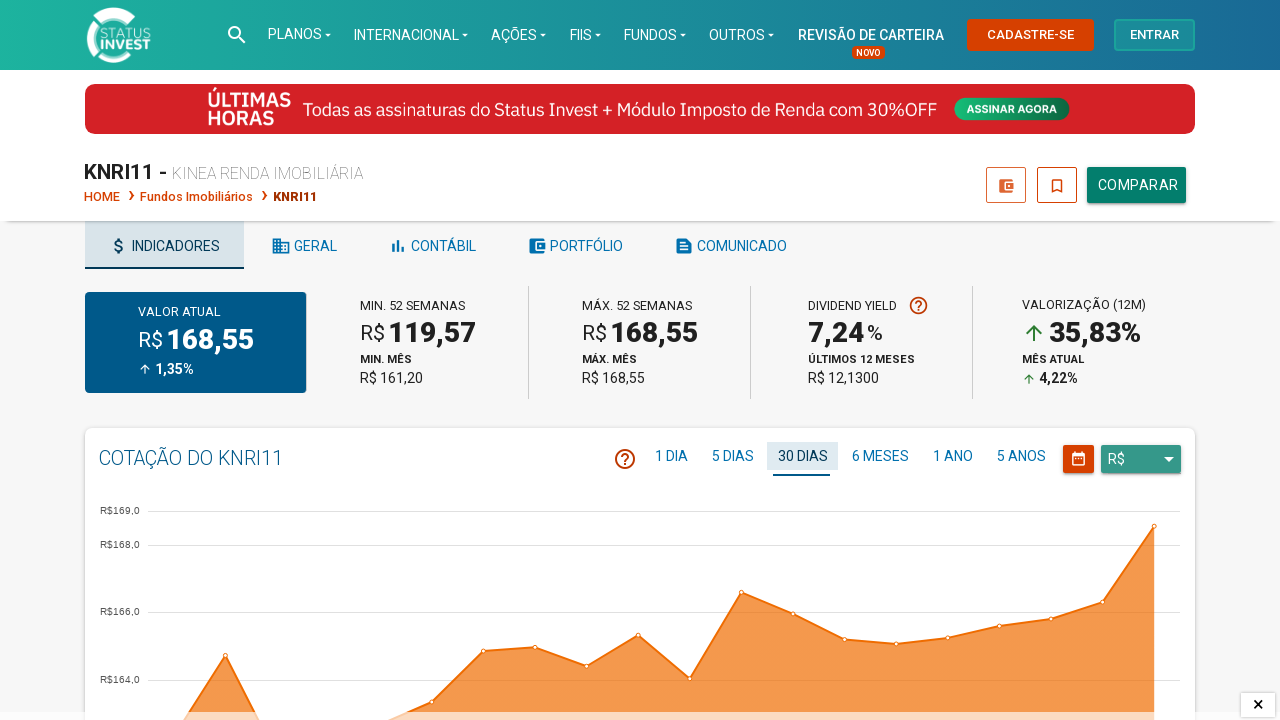

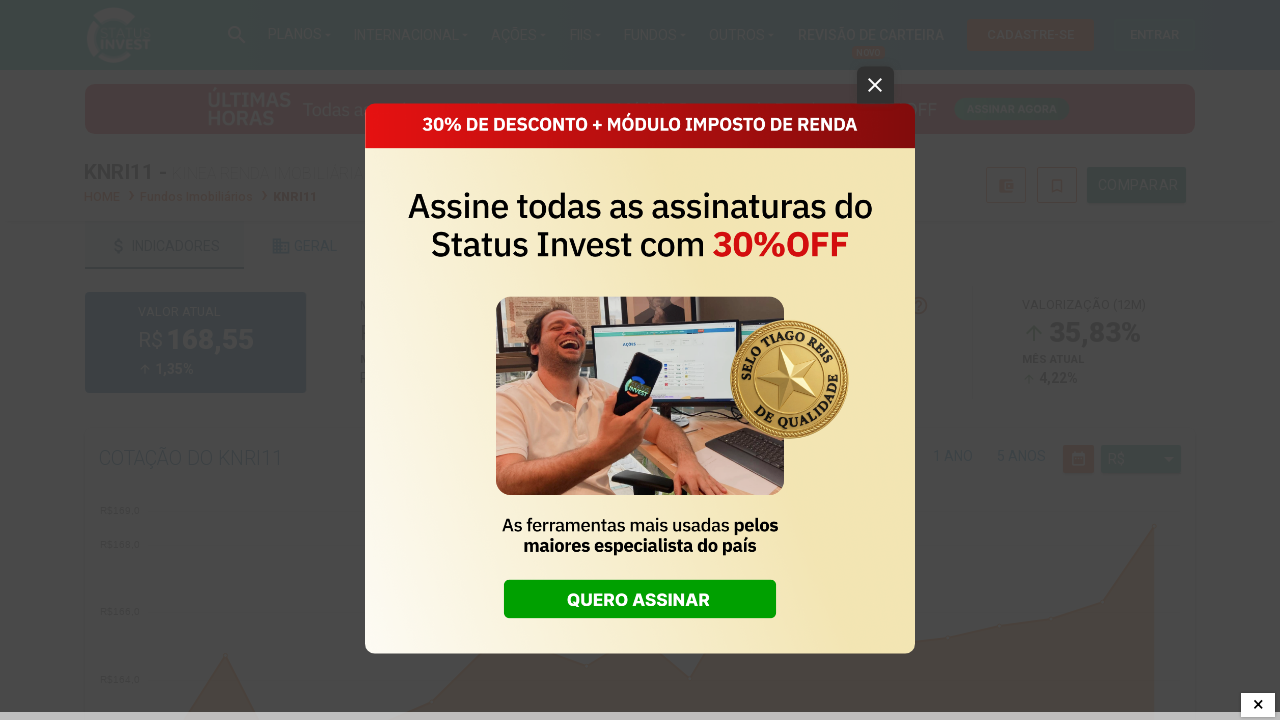